Tests parent-child chaining by searching for products, verifying count, adding items to cart using element iteration to find Cashews

Starting URL: https://rahulshettyacademy.com/seleniumPractise/#/

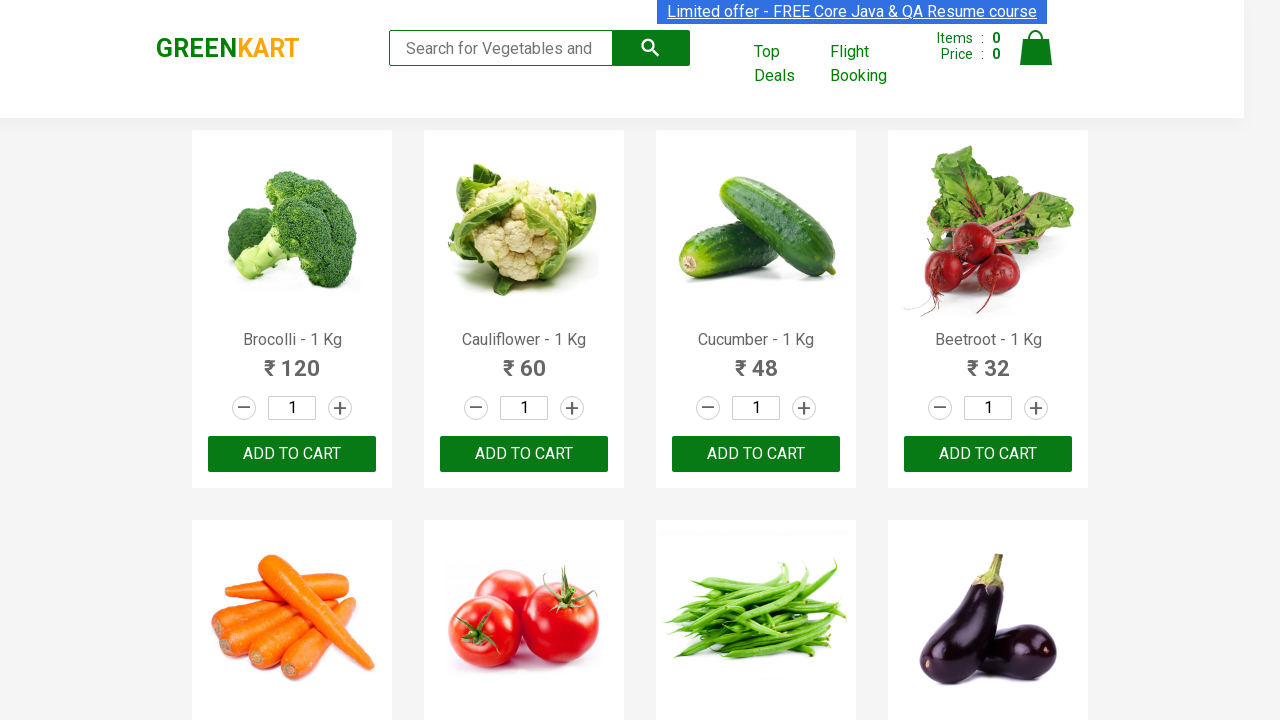

Filled search box with 'ca' on form input.search-keyword
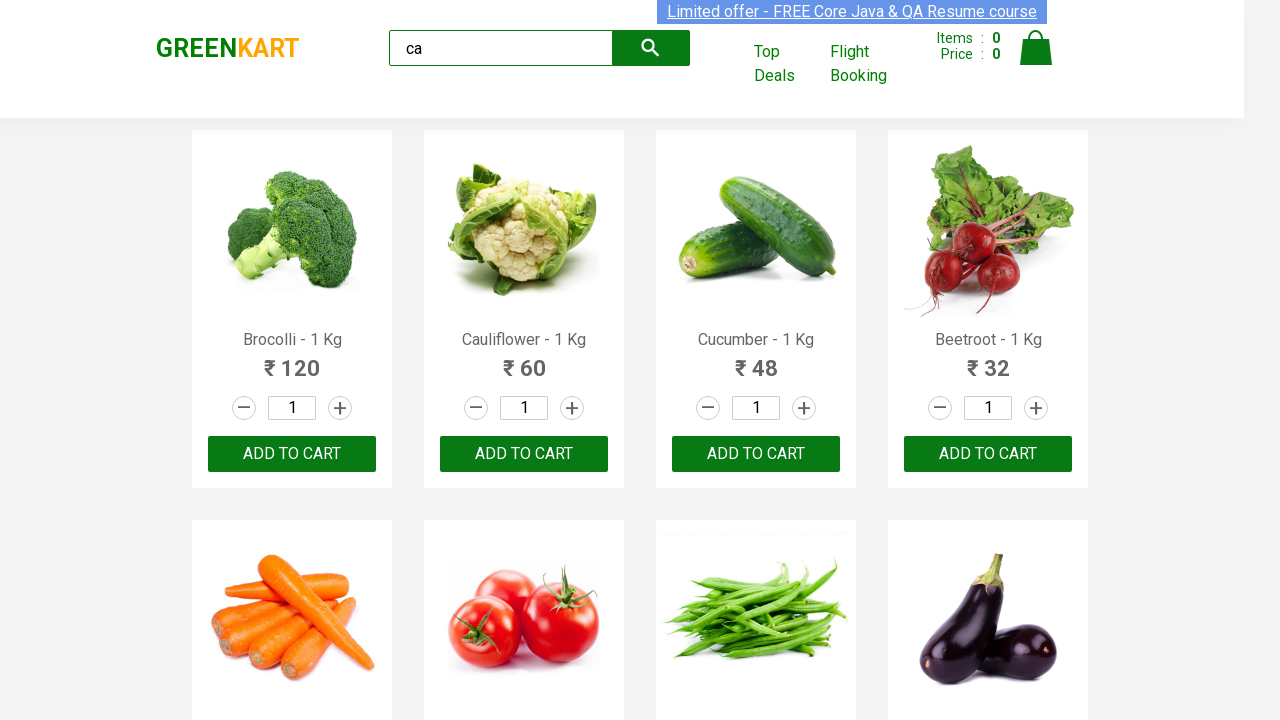

Waited 2000ms for products to load
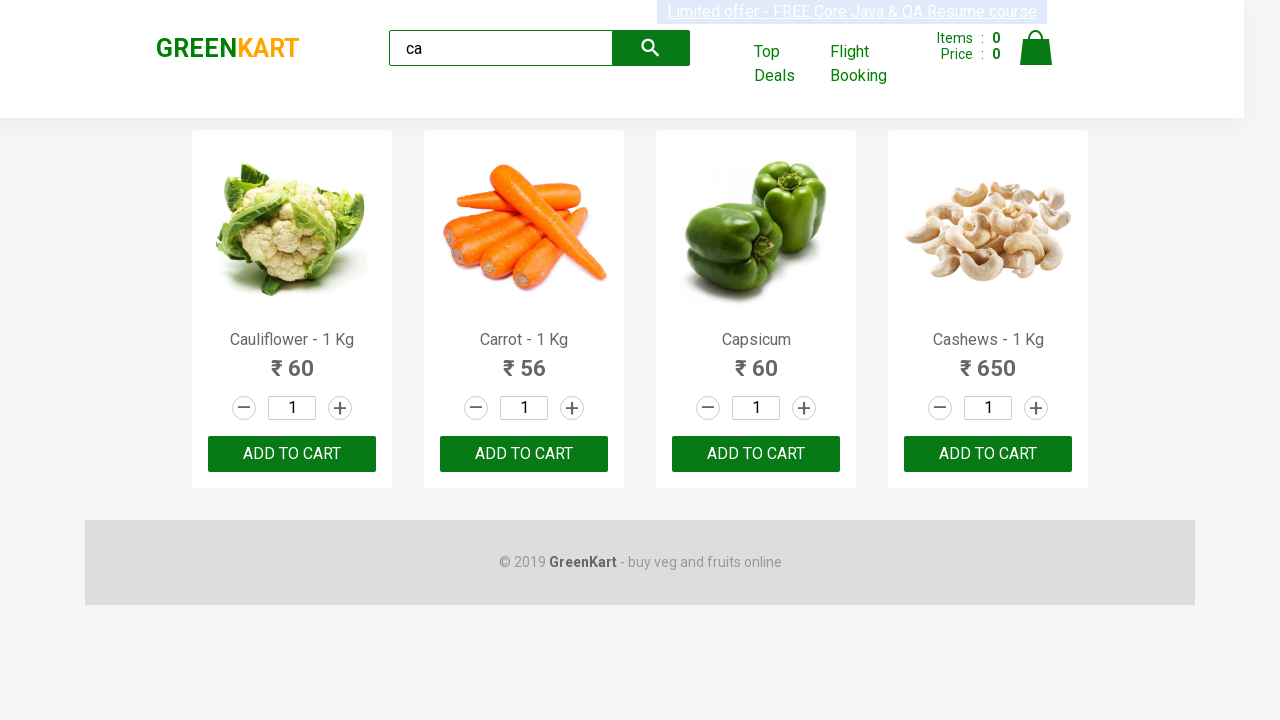

Verified 4 visible products are displayed
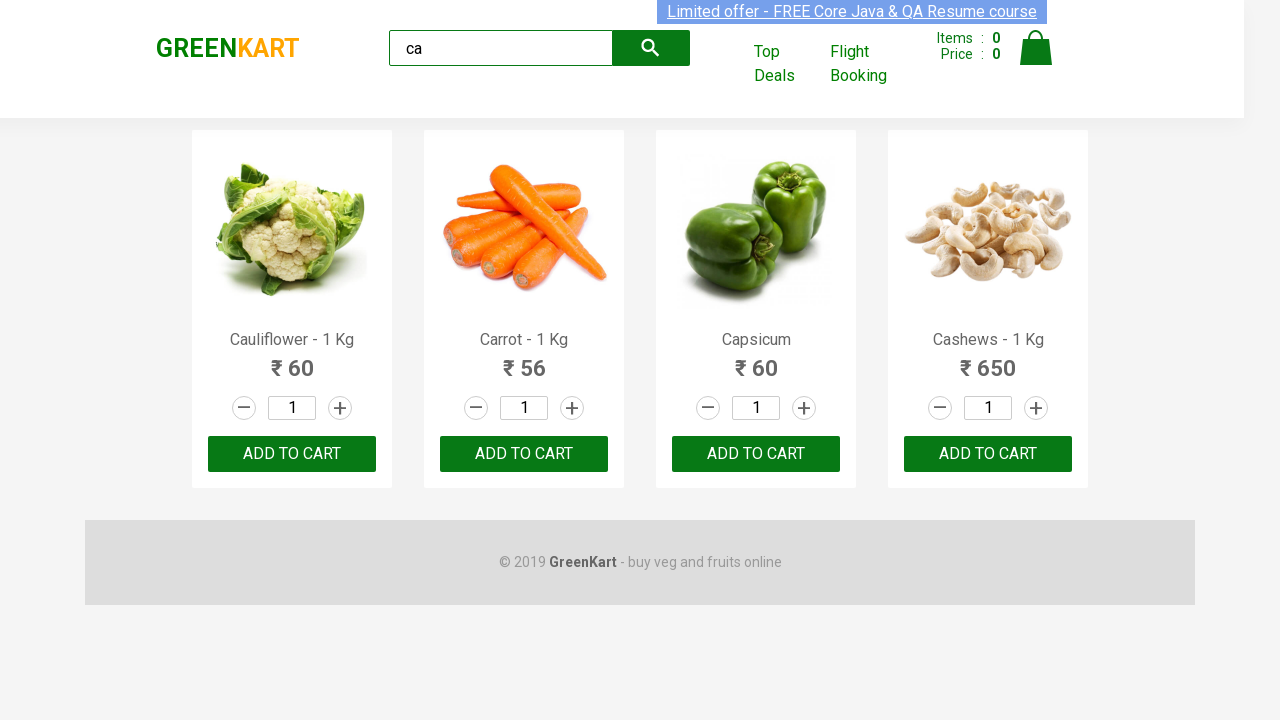

Clicked ADD TO CART button on third product at (756, 454) on .products .product >> nth=2 >> text=ADD TO CART
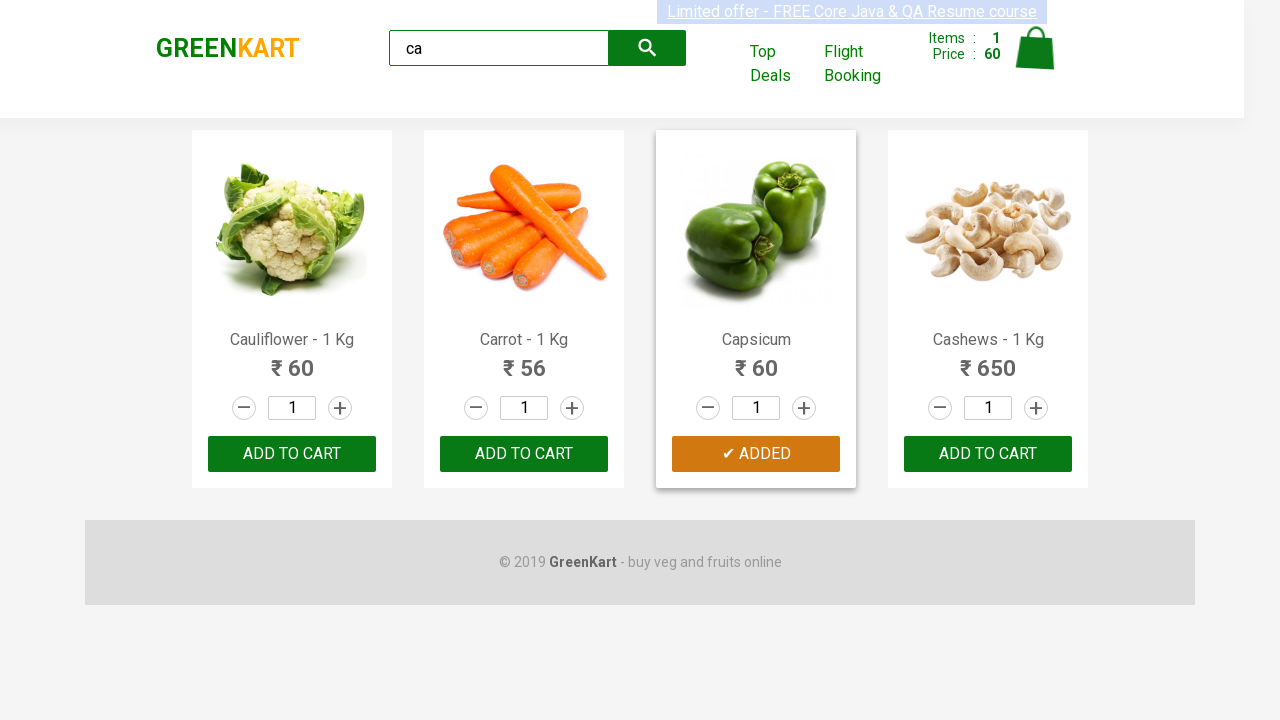

Found and clicked ADD TO CART button for Cashews product at (988, 454) on .products .product >> nth=3 >> button
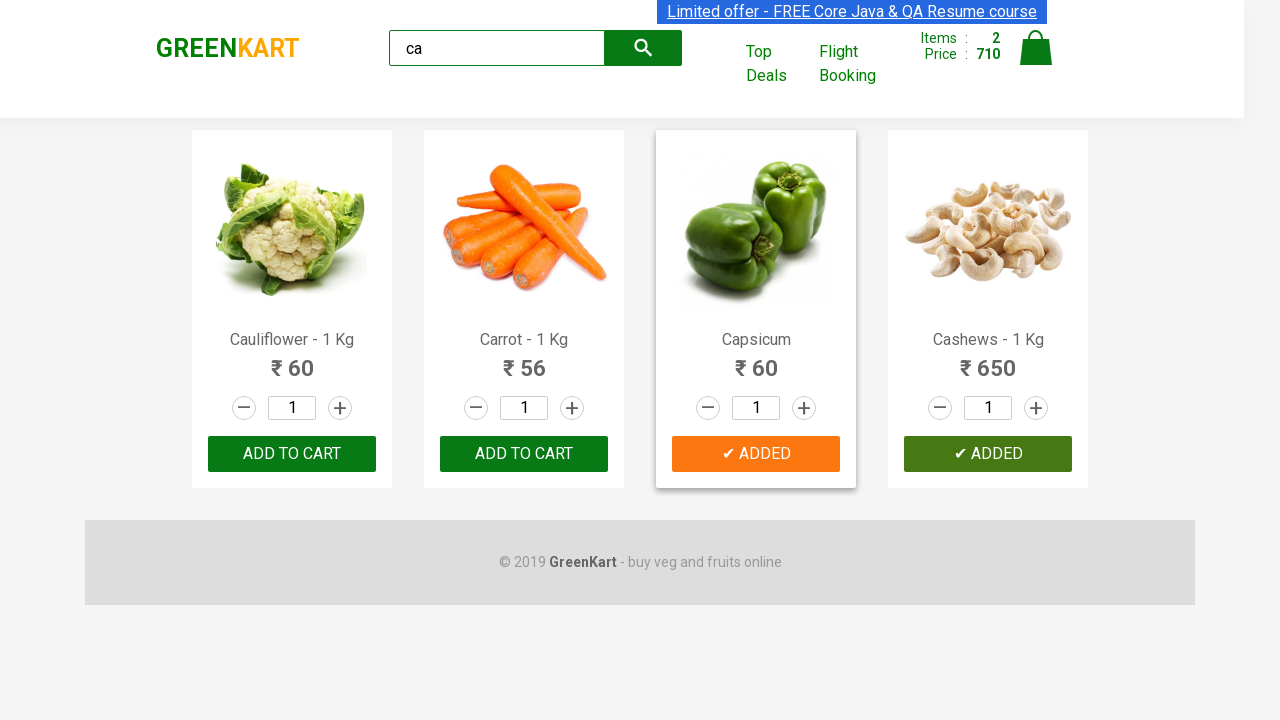

Verified brand text is 'GREENKART'
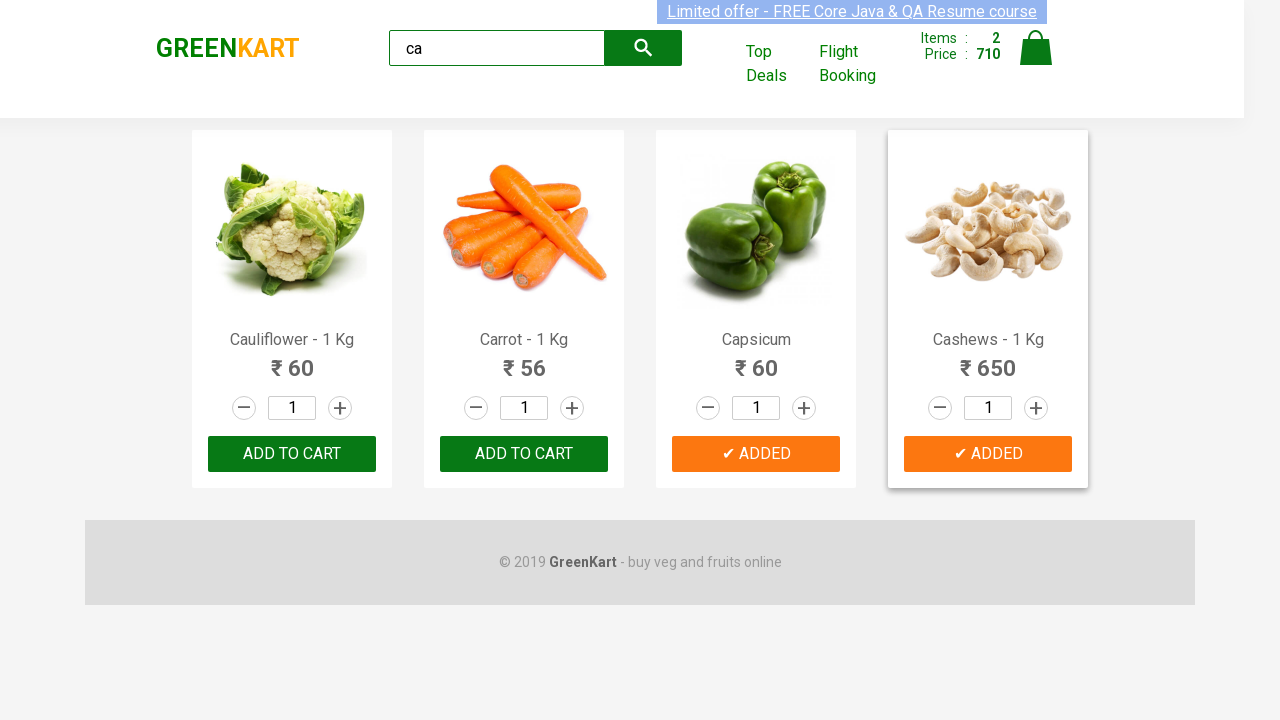

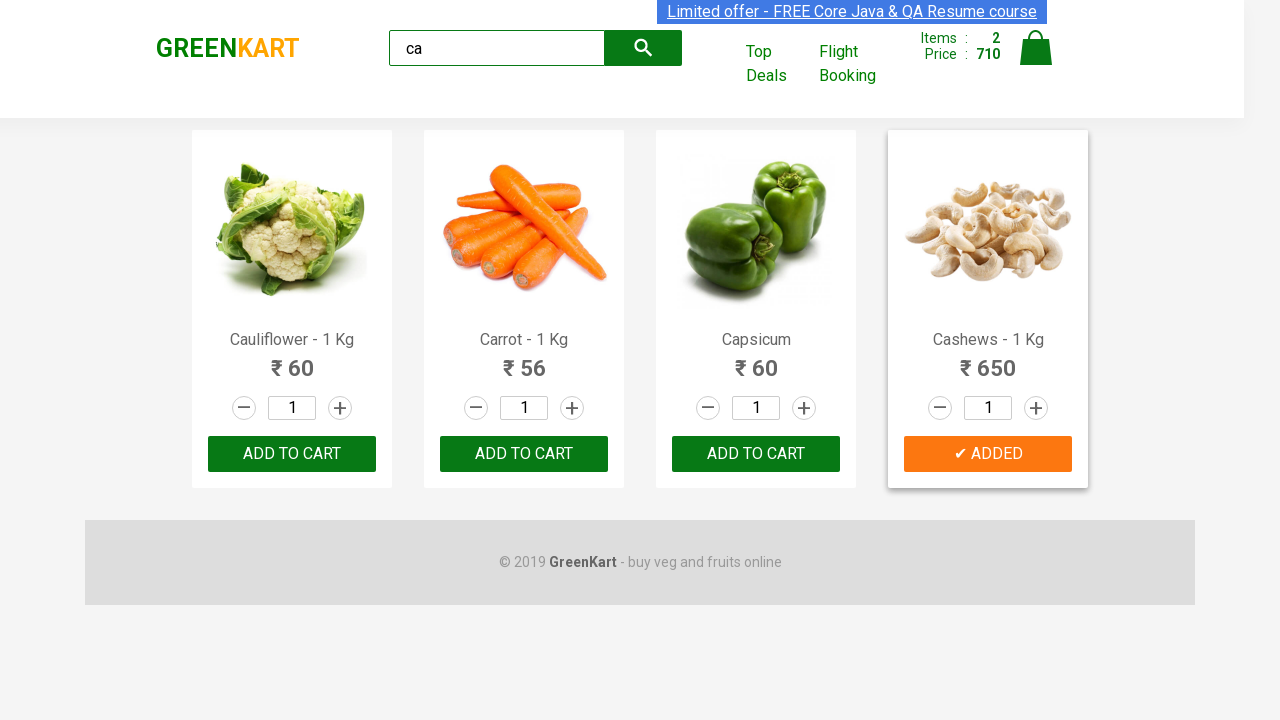